Navigates to the All Products page by clicking the products link and verifies the page title

Starting URL: https://automationexercise.com/

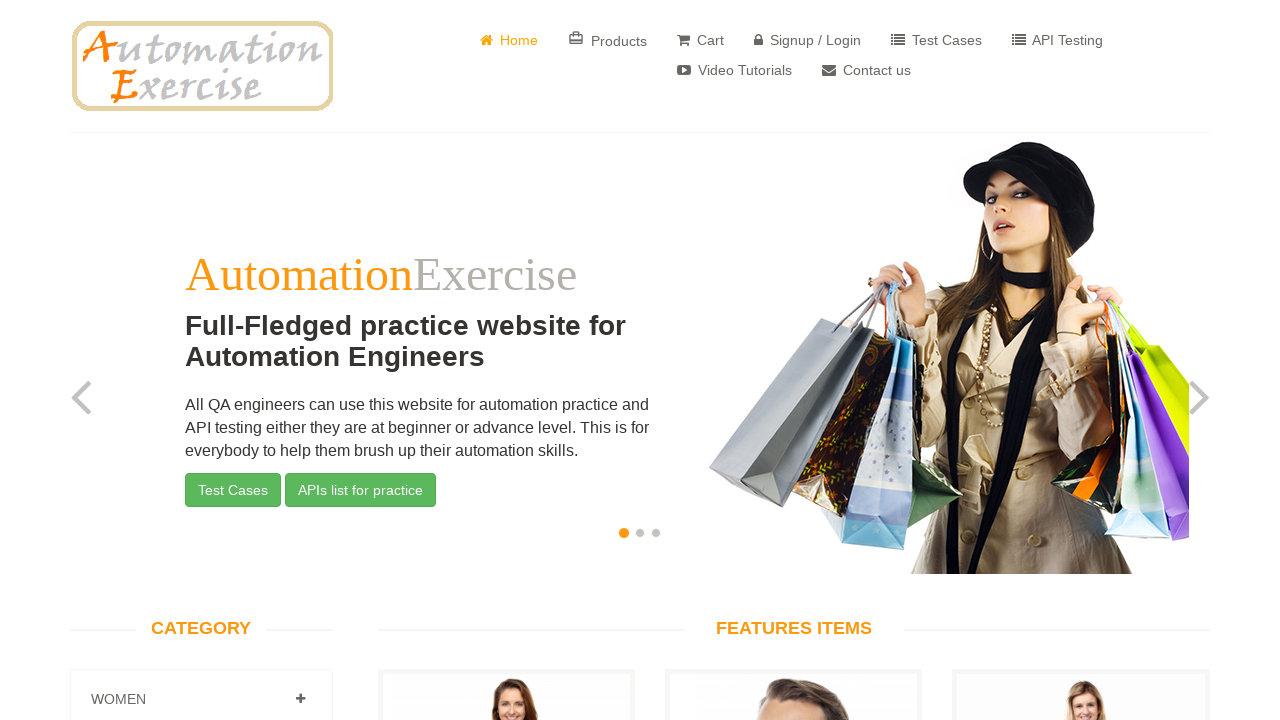

Clicked on products link to navigate to All Products page at (608, 40) on a[href='/products']
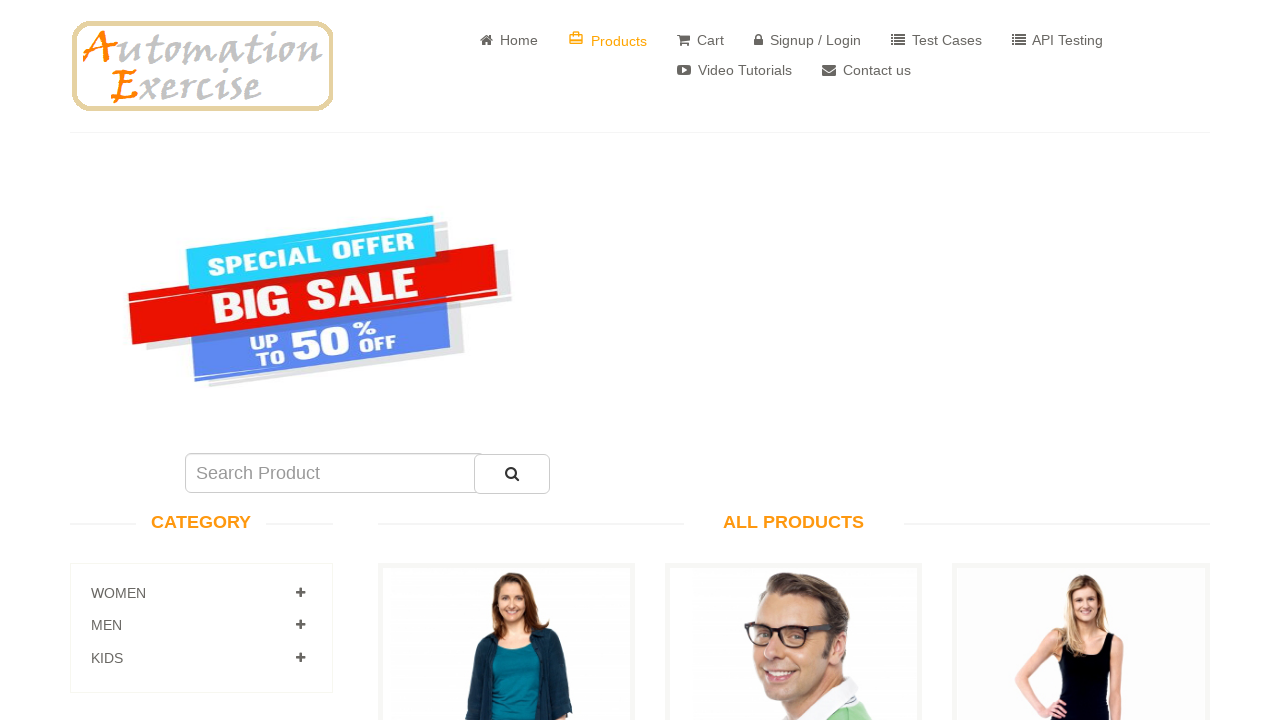

Waited for page to load (domcontentloaded)
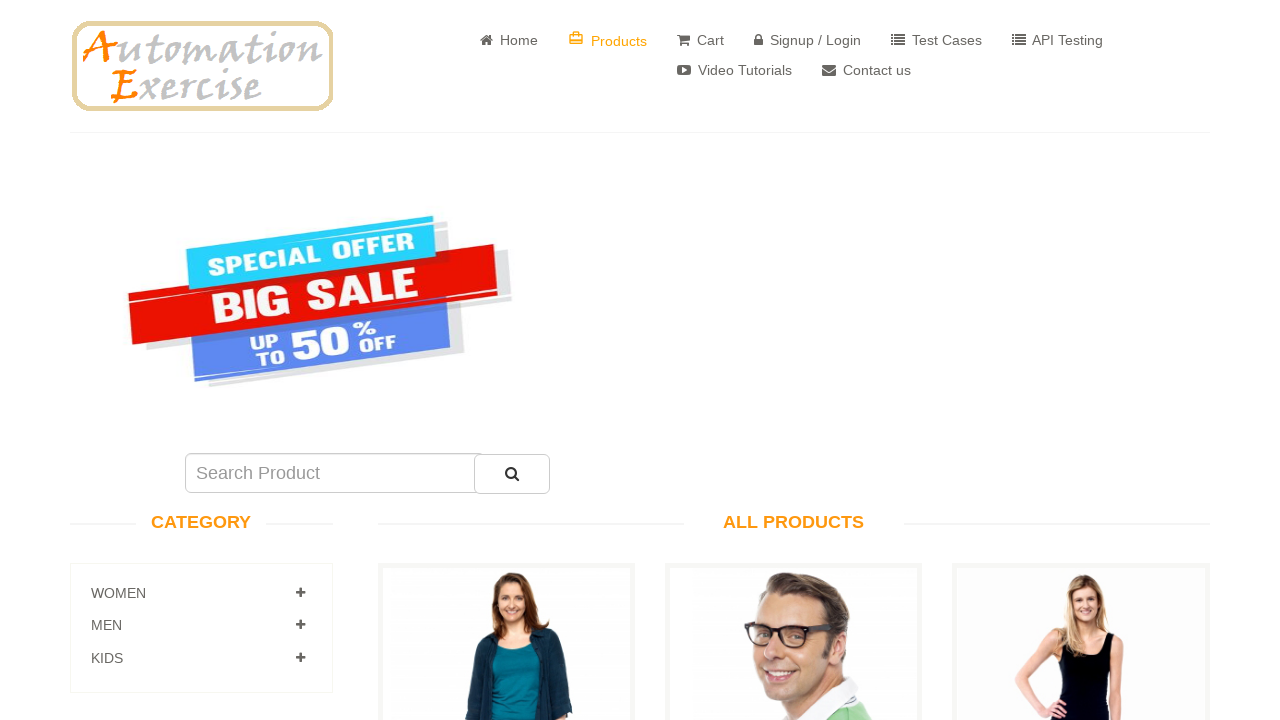

Verified page title is 'Automation Exercise - All Products'
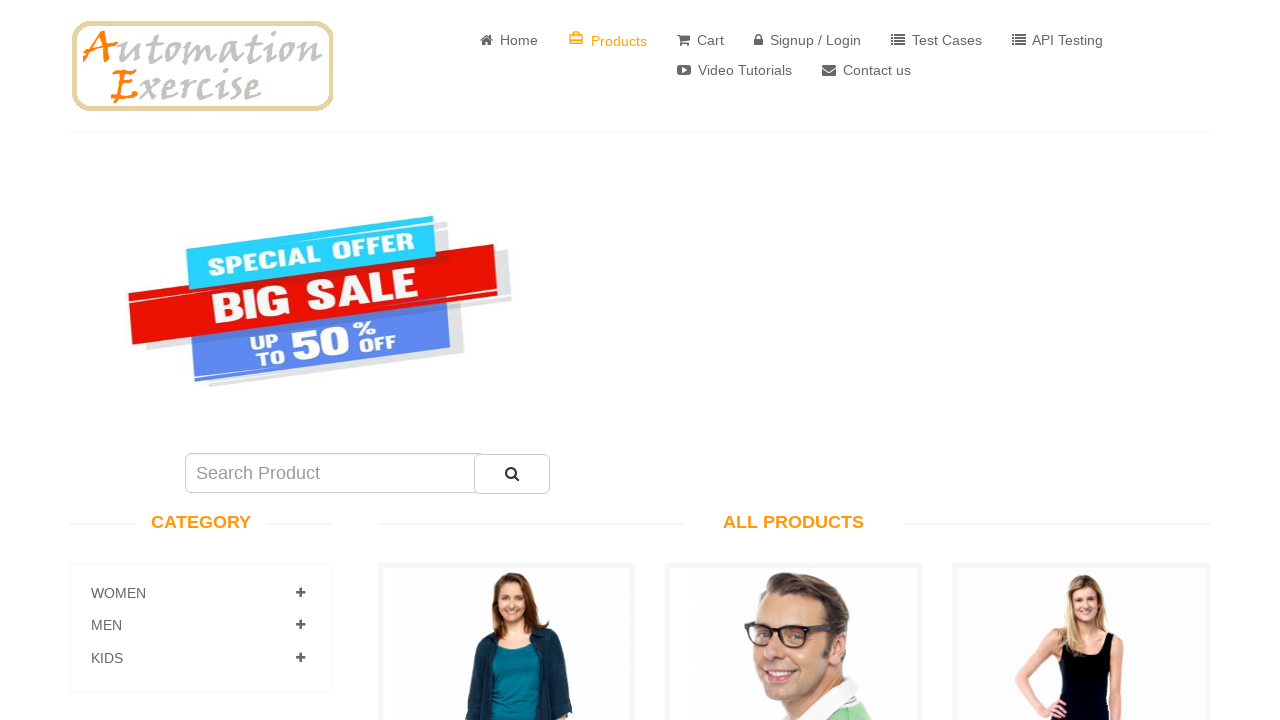

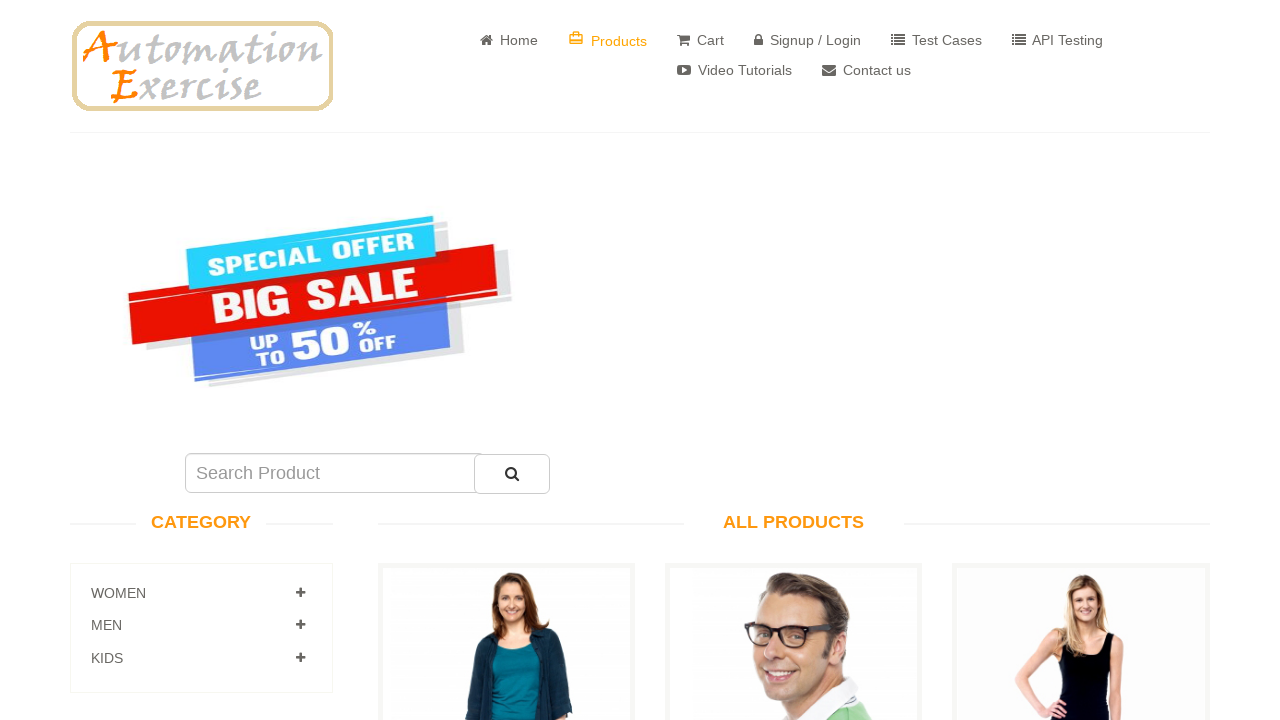